Tests dropdown menu interaction by clicking on a select menu element

Starting URL: https://demoqa.com/select-menu

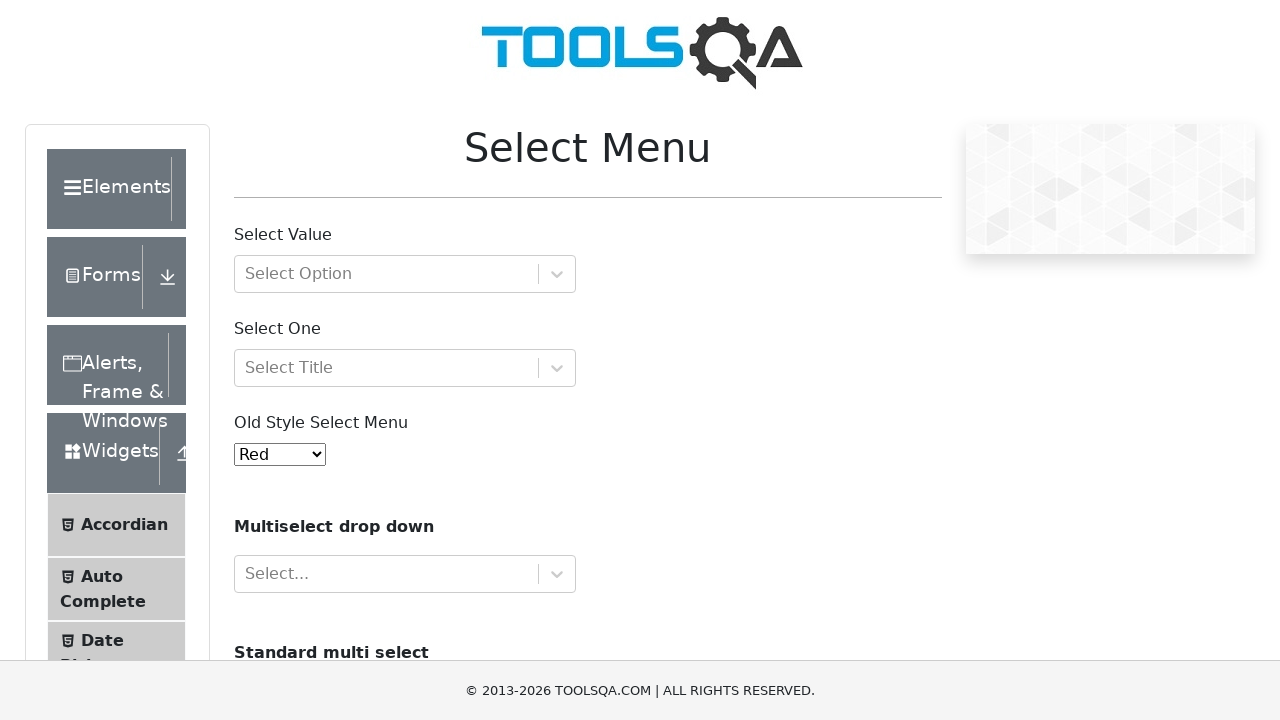

Clicked on the old select menu dropdown at (280, 454) on #oldSelectMenu
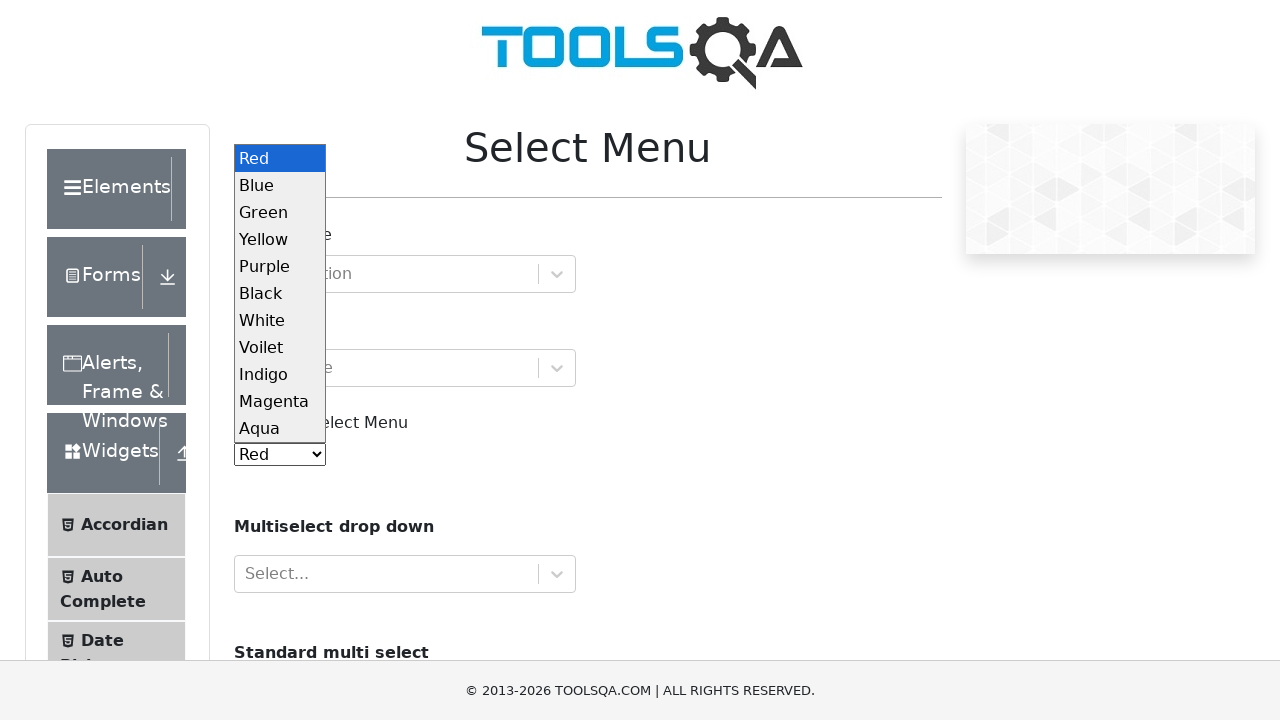

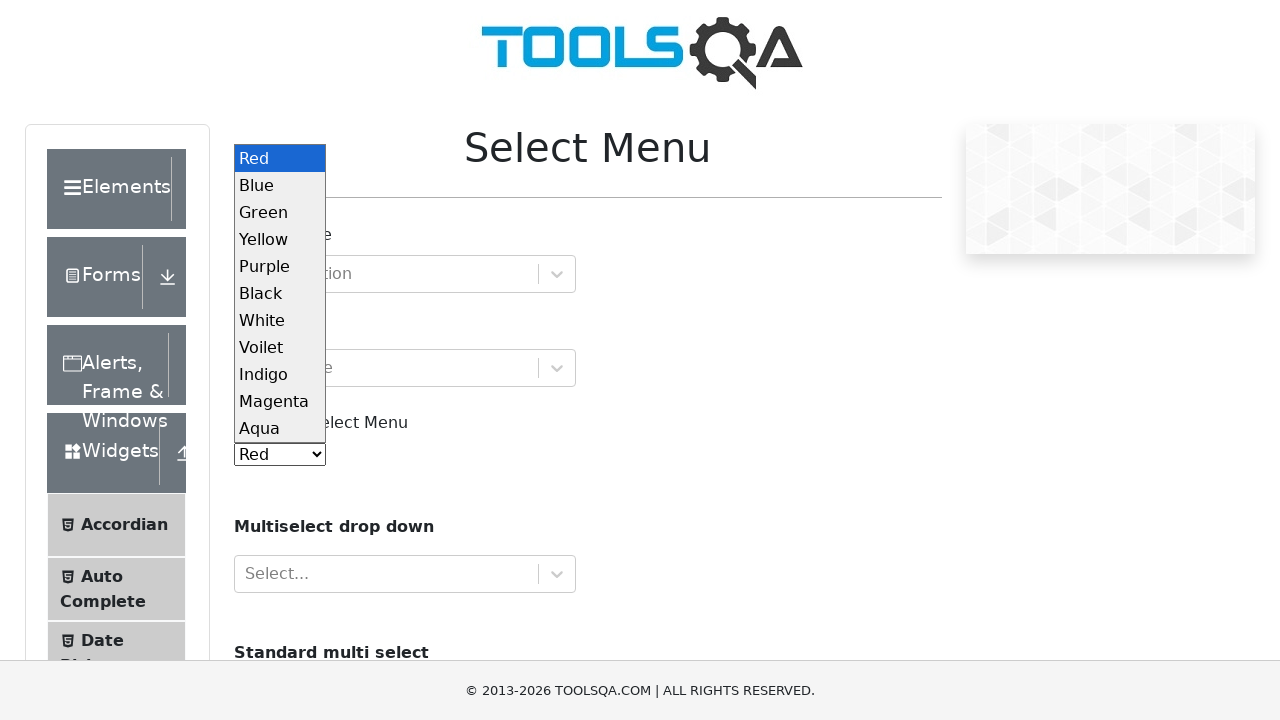